Tests browser tab management functionality by clicking buttons that open new tabs, switching between tabs, verifying page content loads correctly, and opening additional tabs from the new pages.

Starting URL: https://training-support.net/webelements/tabs

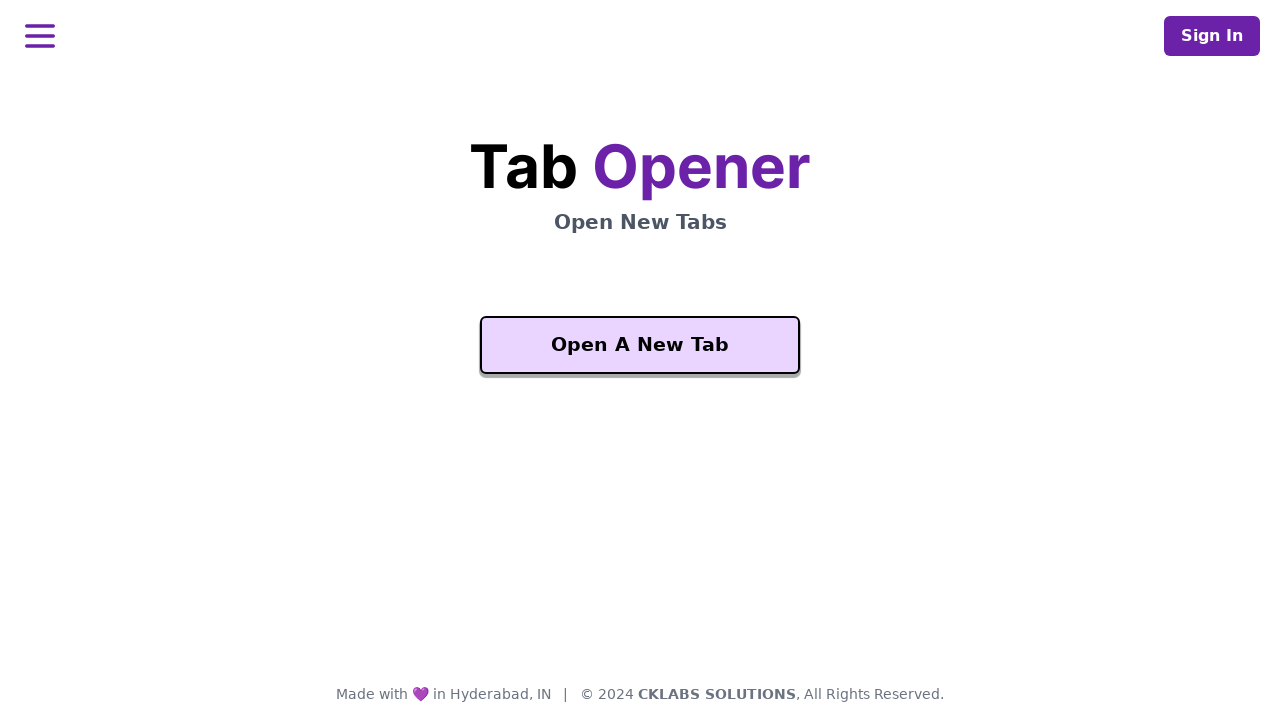

Waited for 'Open A New Tab' button to be visible
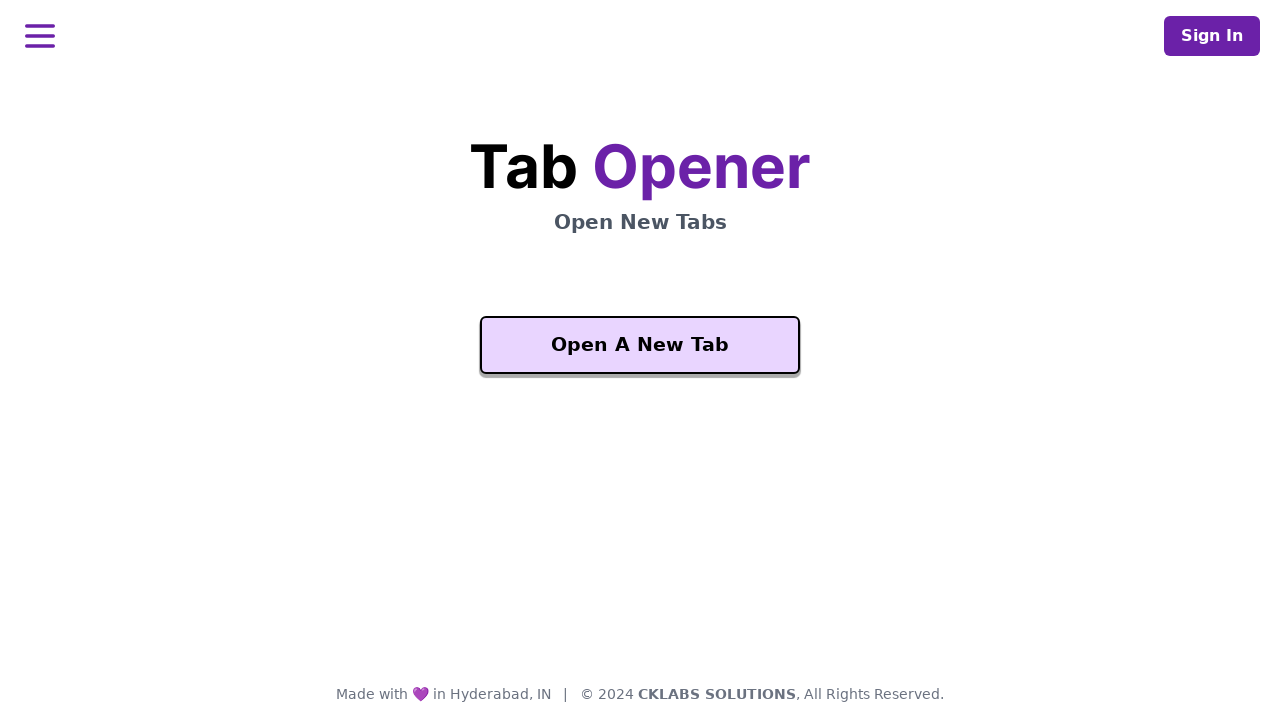

Clicked 'Open A New Tab' button and new tab opened at (640, 345) on xpath=//button[text()='Open A New Tab']
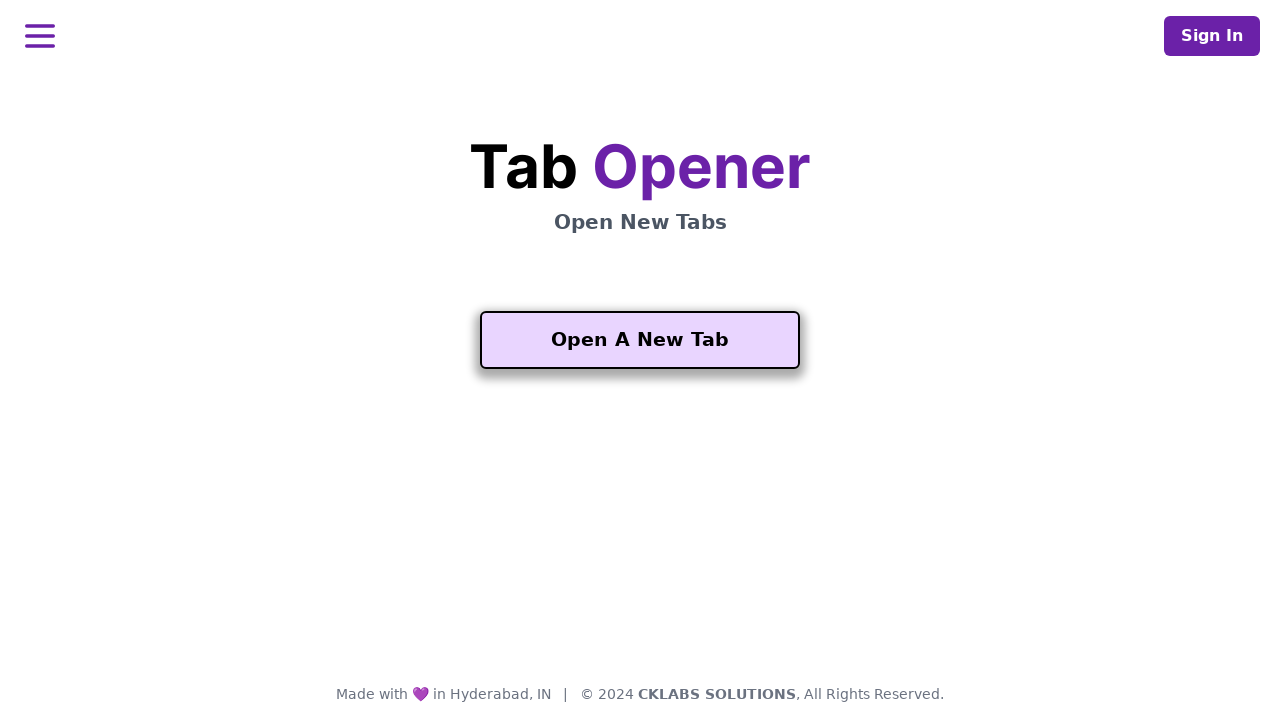

Switched to new tab and waited for page load
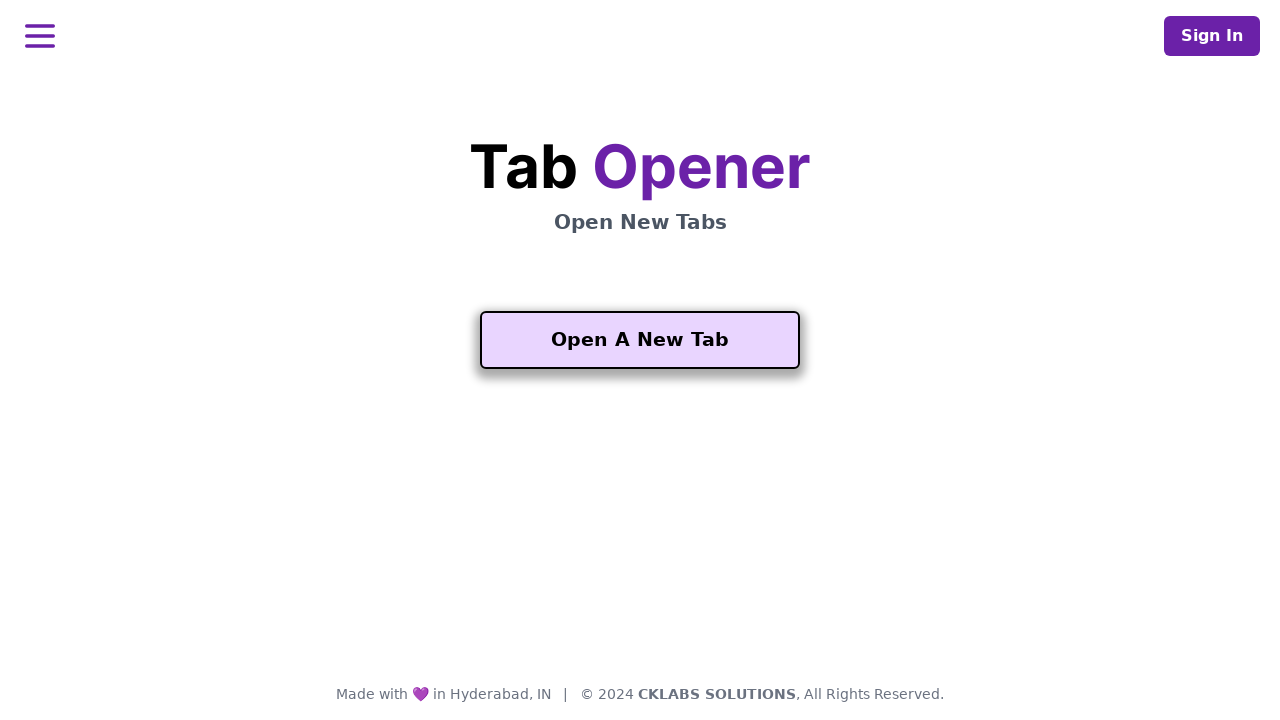

Waited for 'Another One' button to be visible on new tab
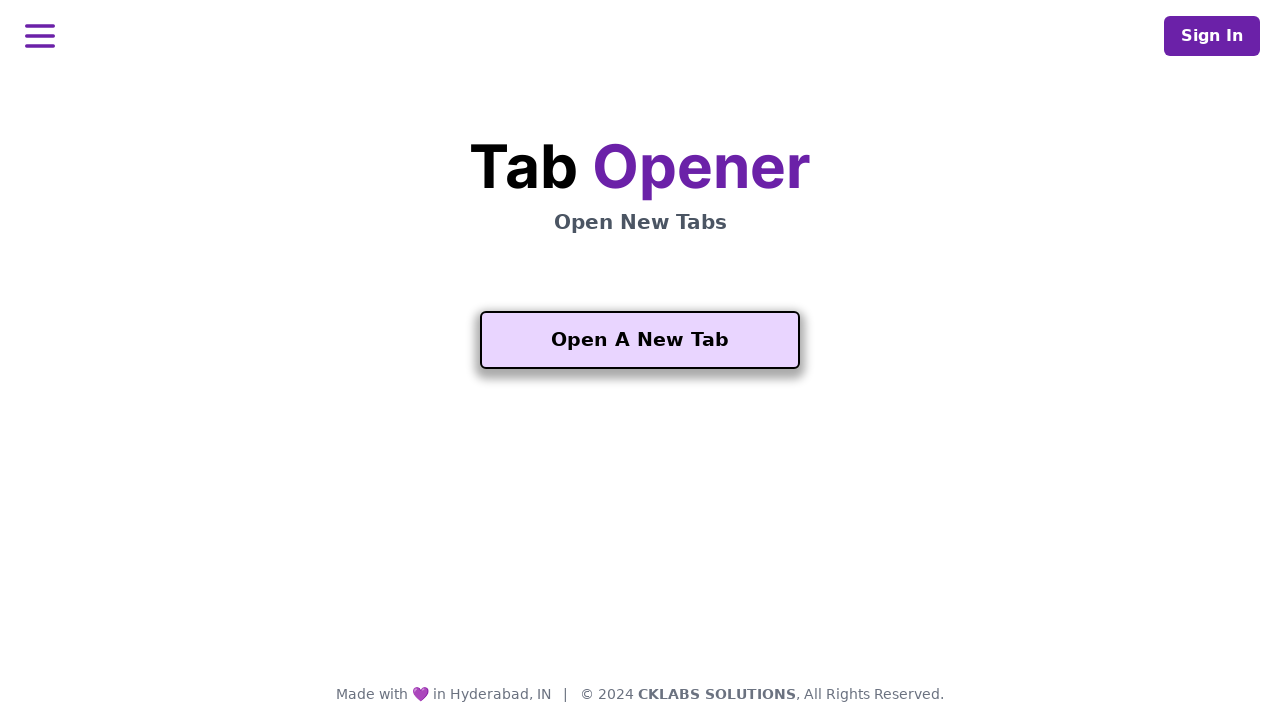

Verified h2 heading is present on new tab
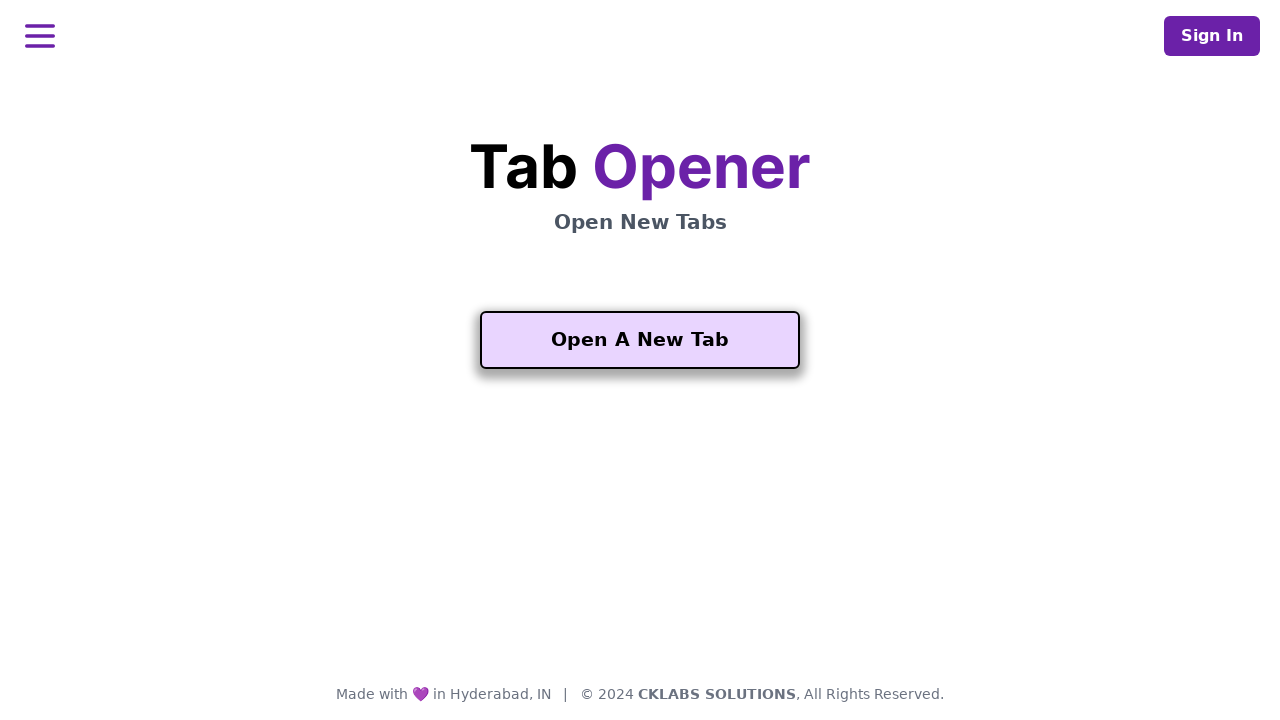

Clicked 'Another One' button to open third tab at (640, 552) on xpath=//button[contains(text(), 'Another One')]
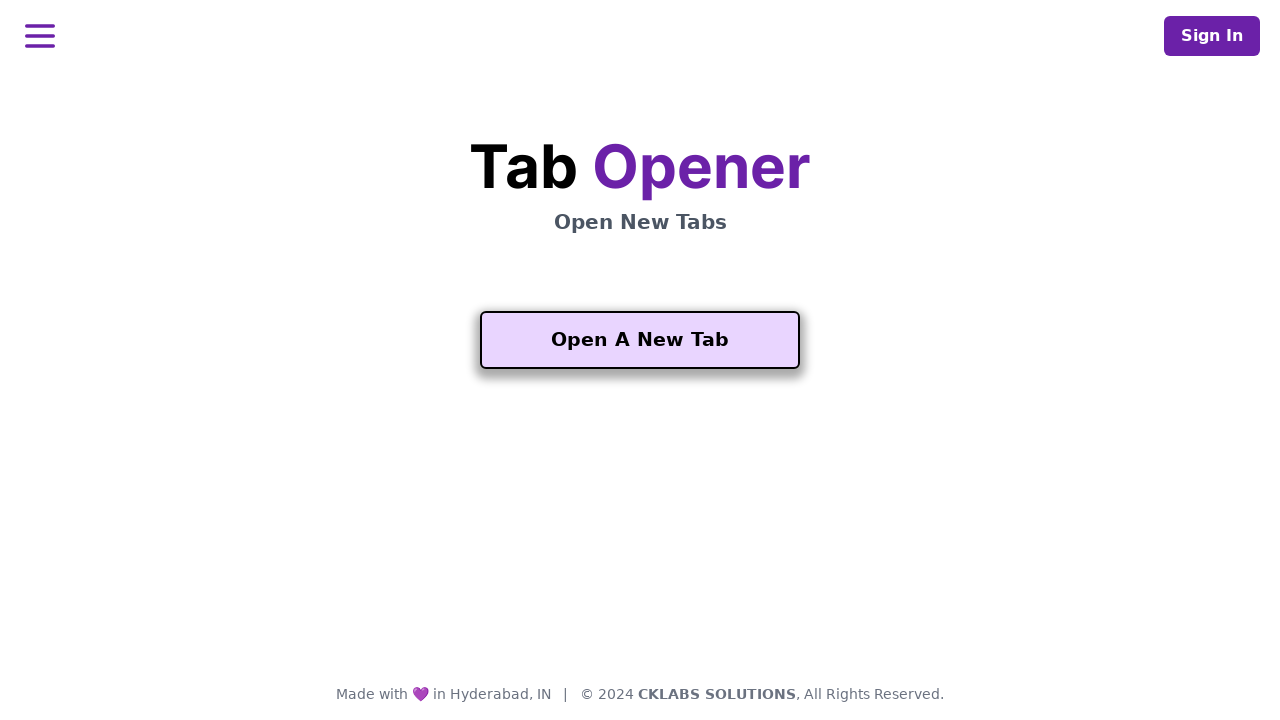

Switched to third tab and waited for page load
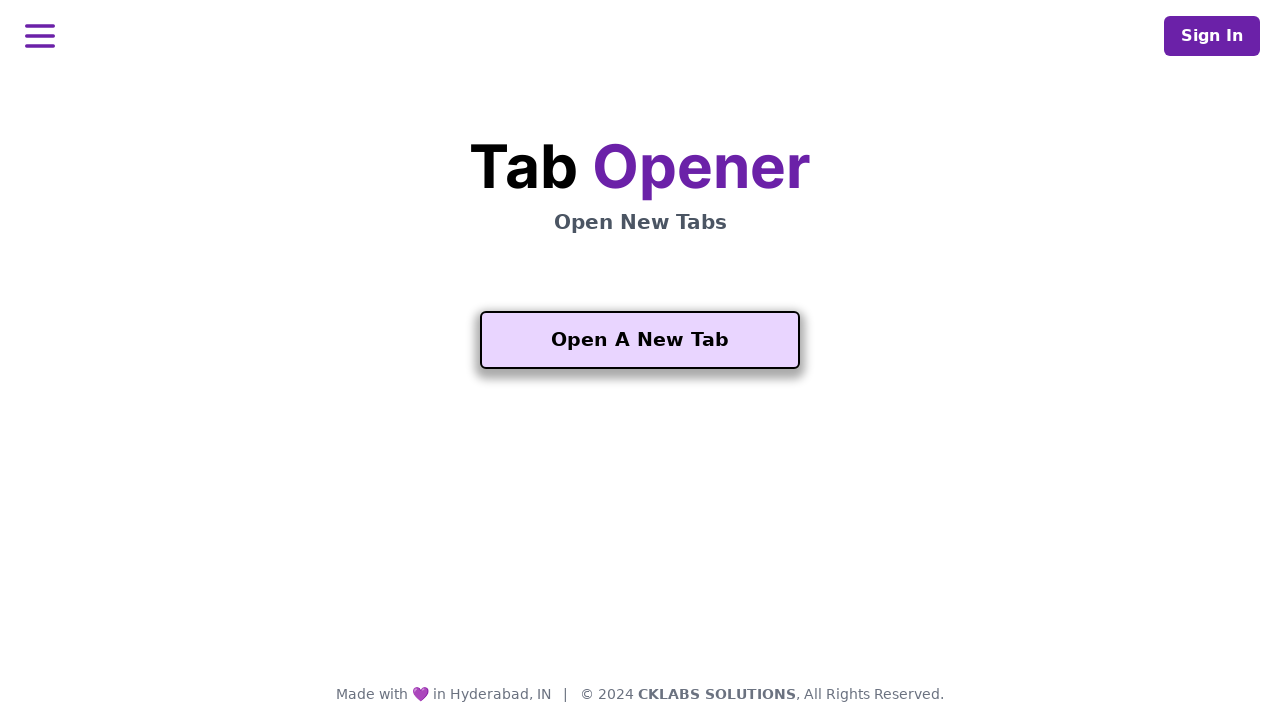

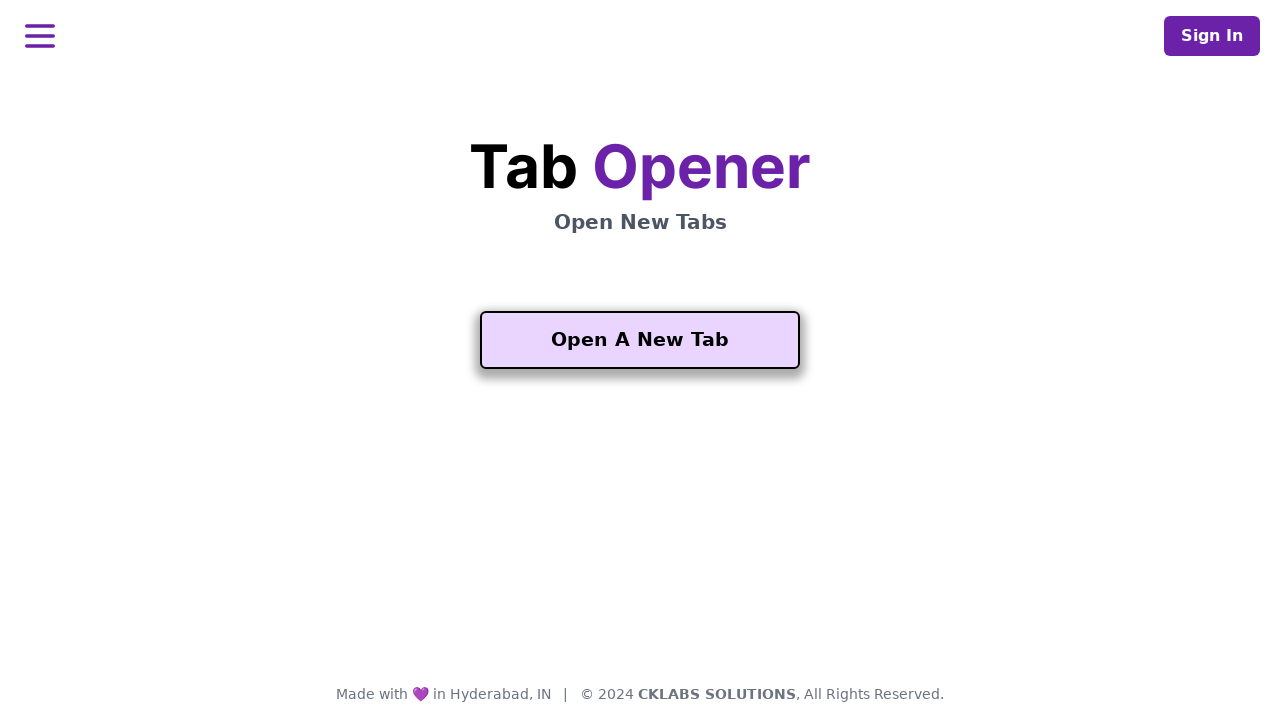